Tests range slider by clicking Range tab, switching to iframe, and dragging the left slider handle to the far left position

Starting URL: http://www.globalsqa.com/demo-site/sliders

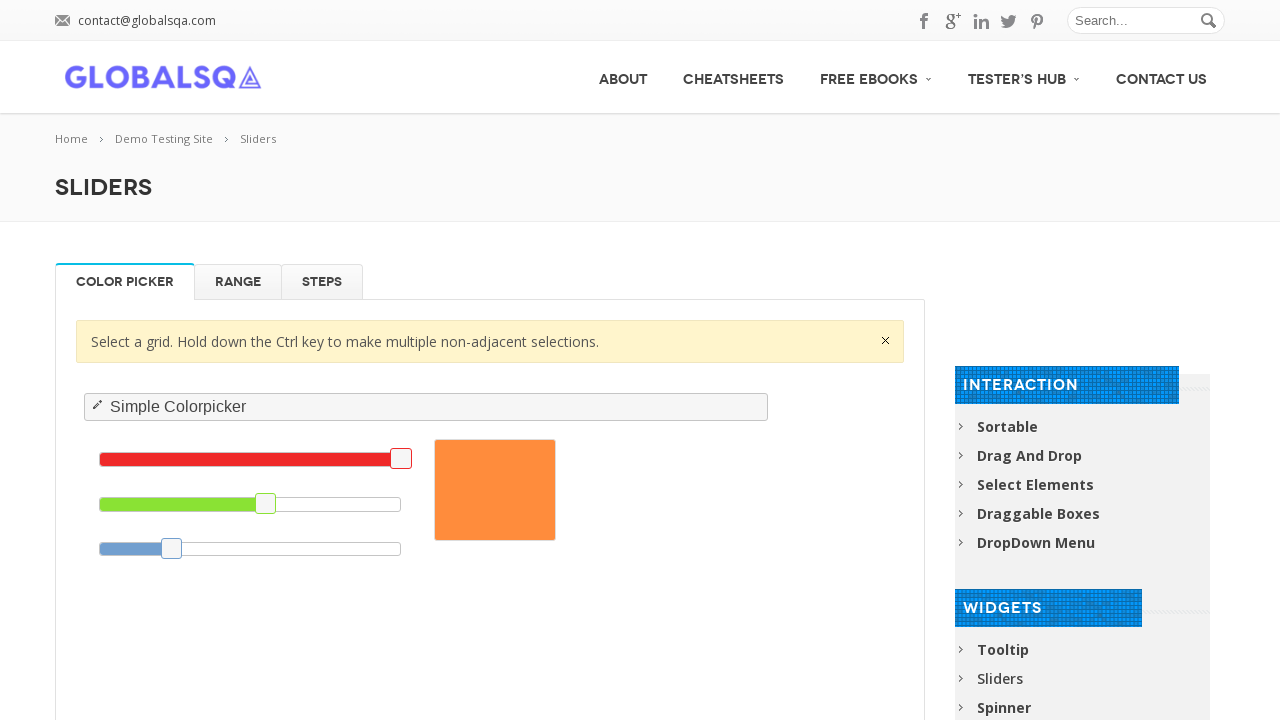

Clicked on Range tab at (238, 282) on #Range
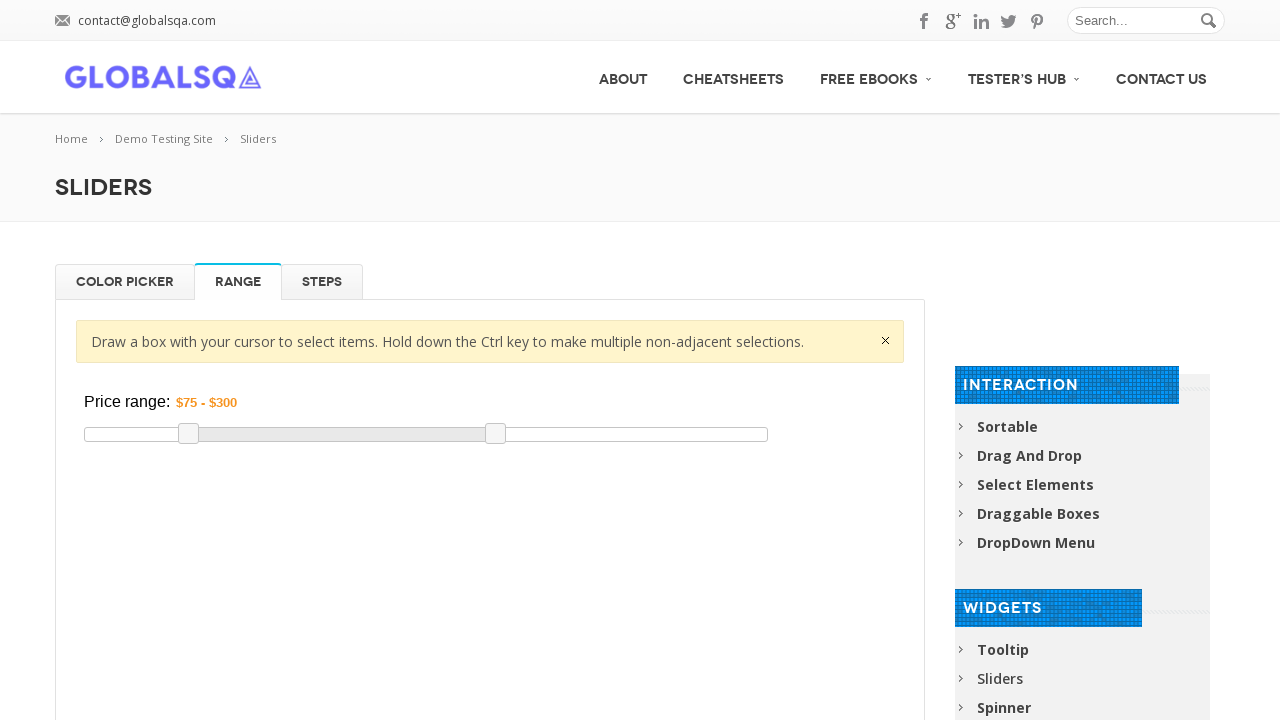

Waited 1000ms for page to stabilize
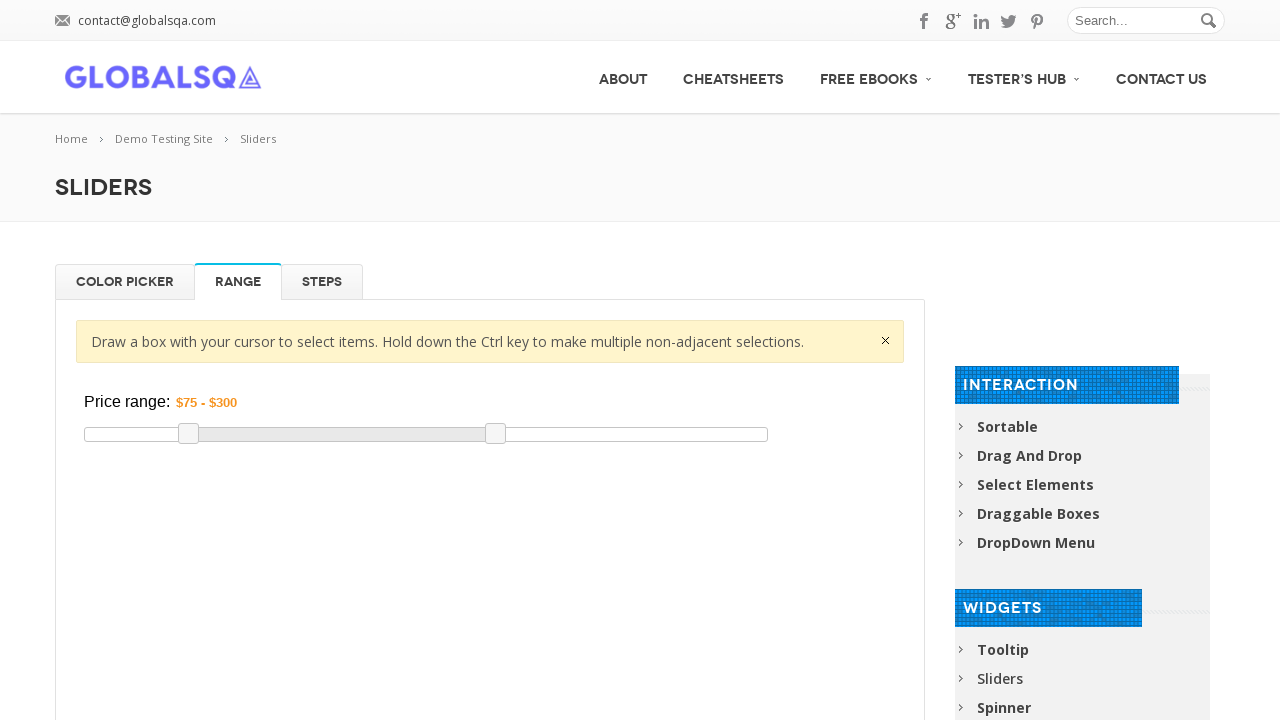

Switched to second demo iframe
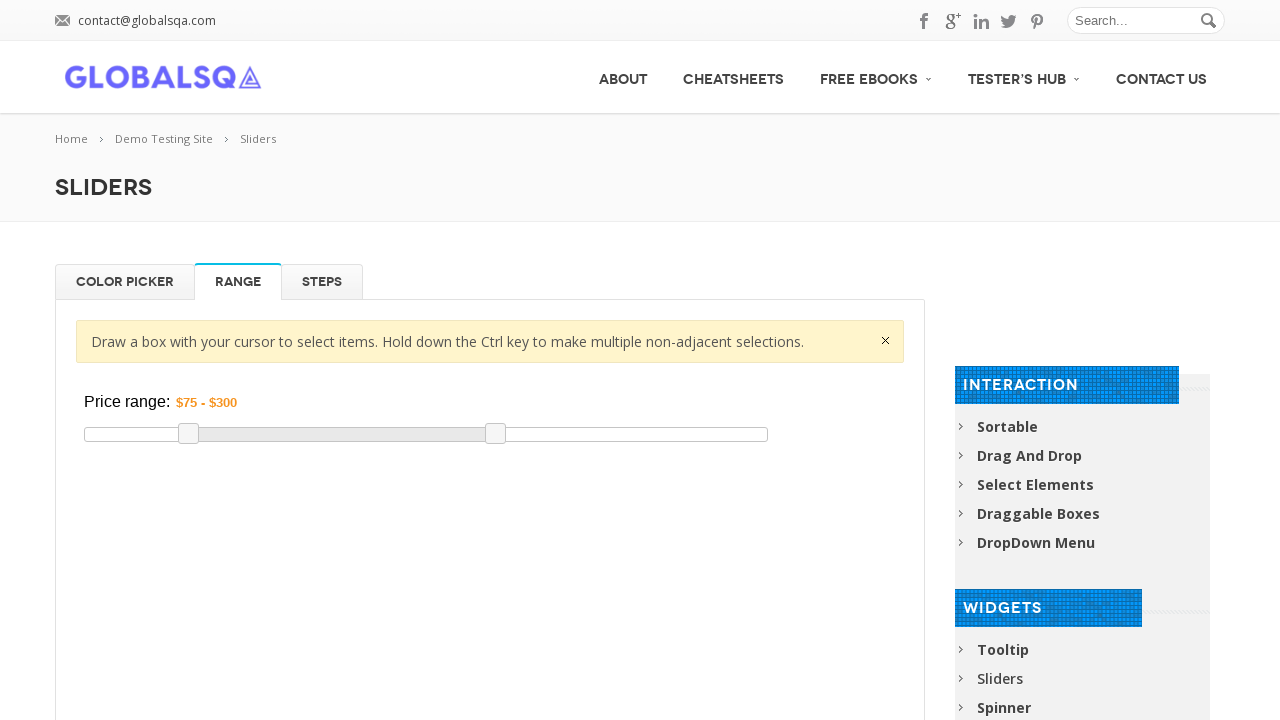

Waited for slider-range element to be ready
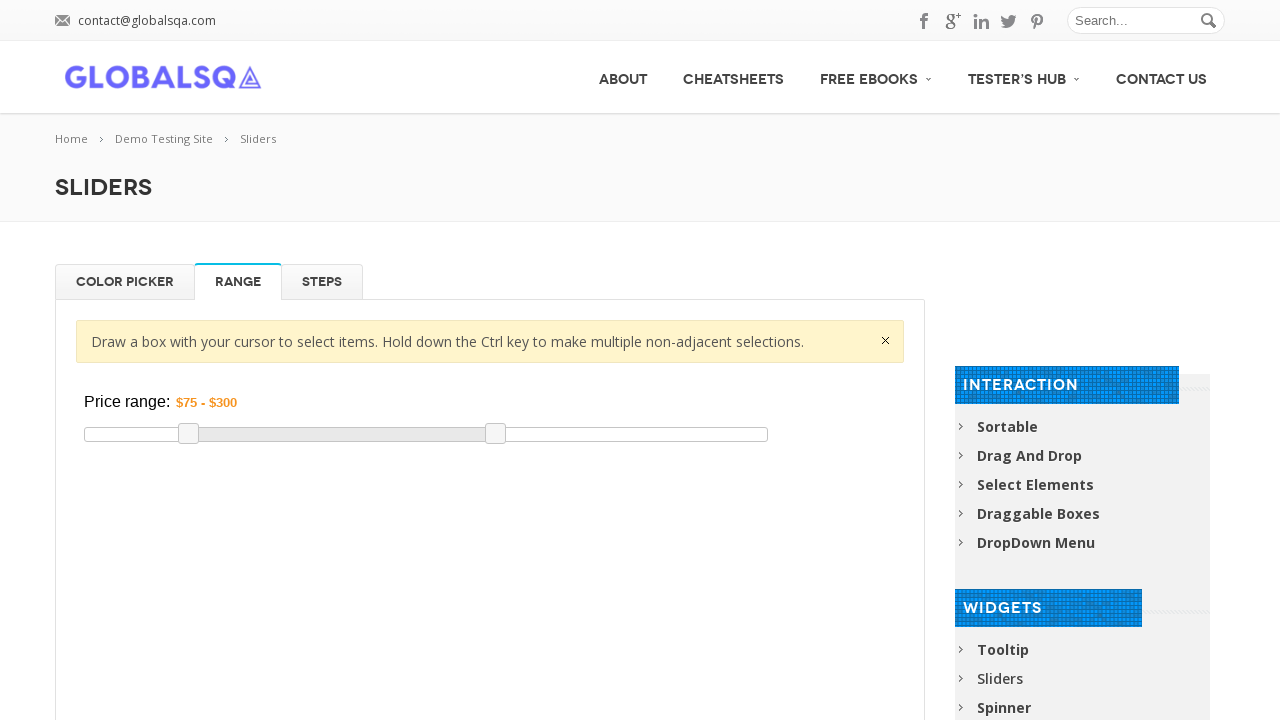

Located slider-range element
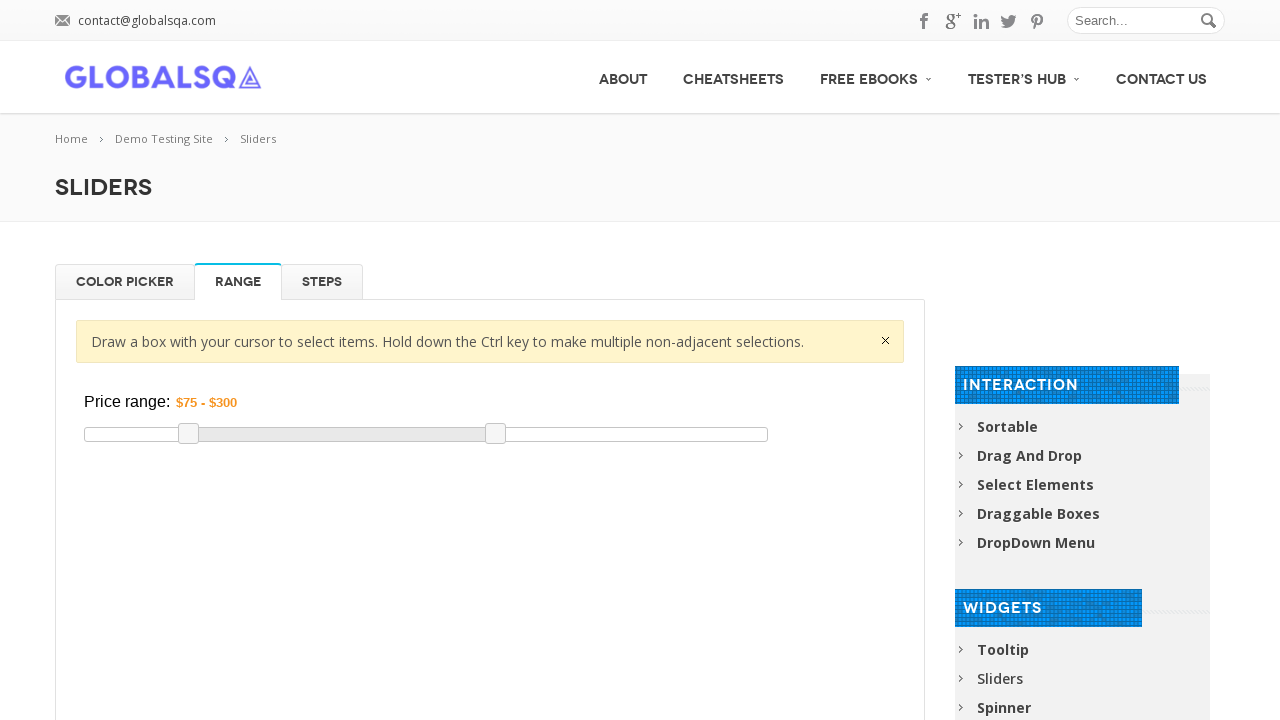

Located left slider handle
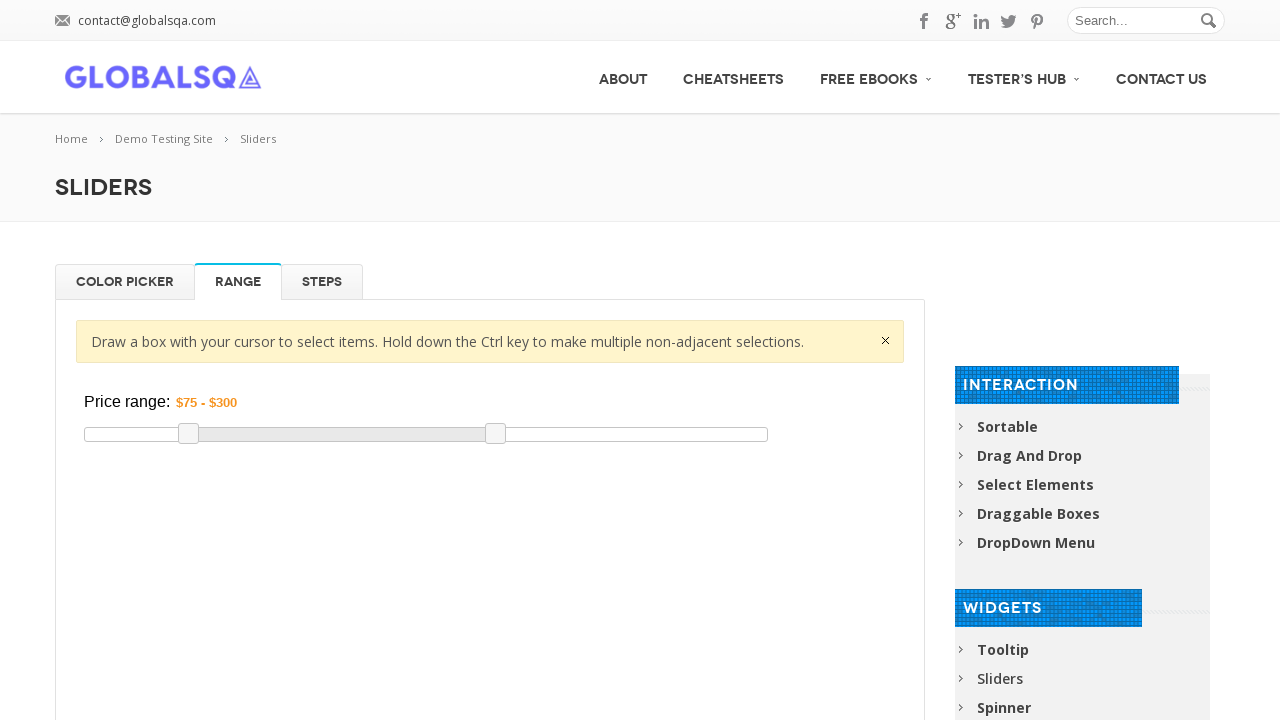

Obtained slider bounding box
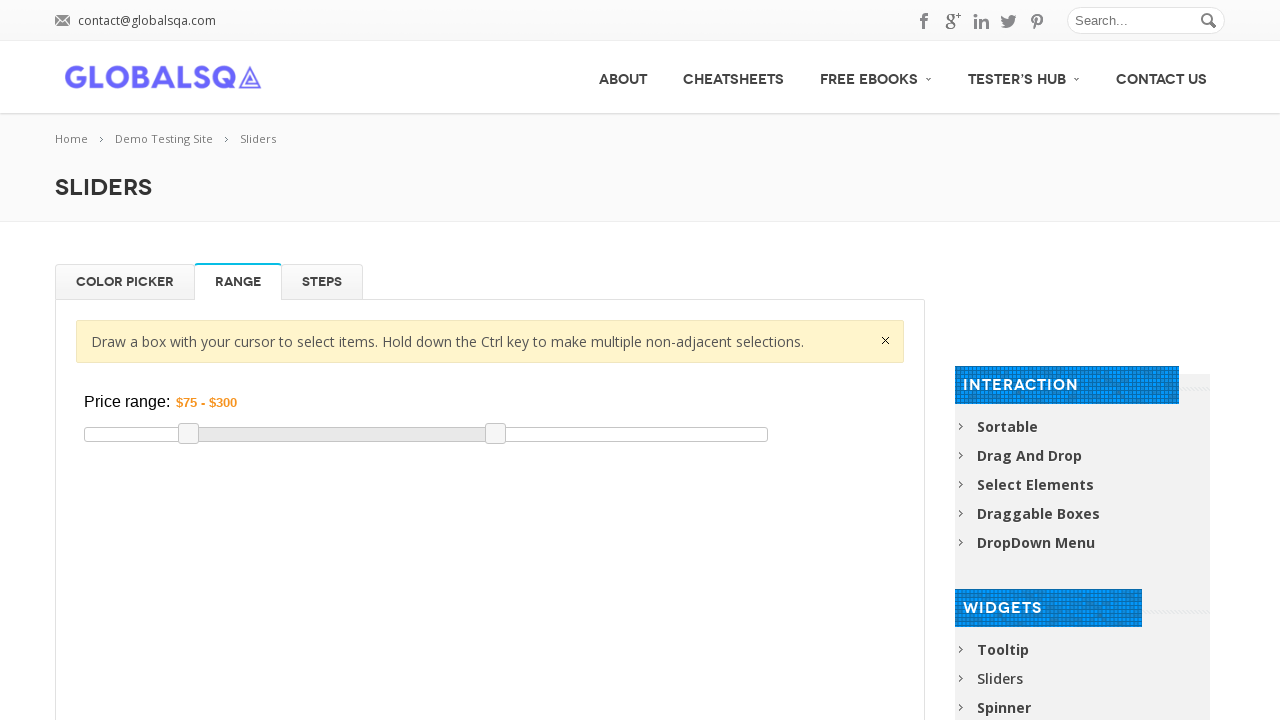

Dragged left slider handle to far left position at (85, 435)
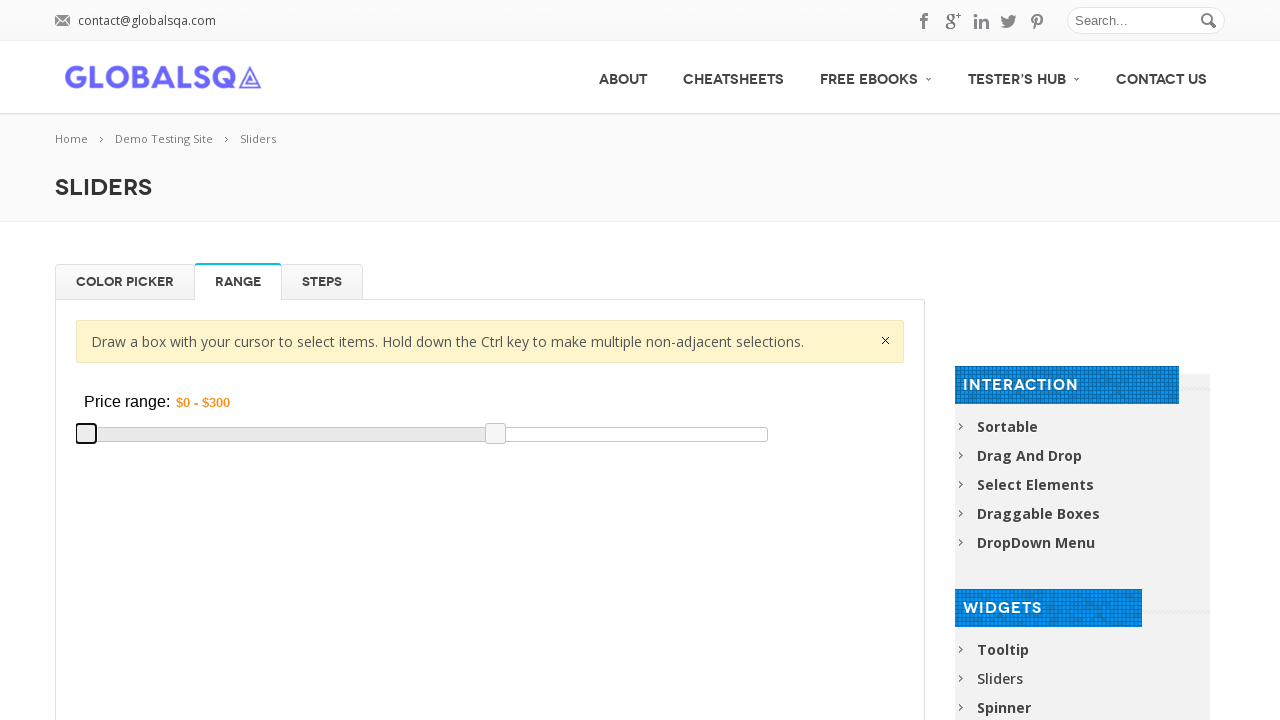

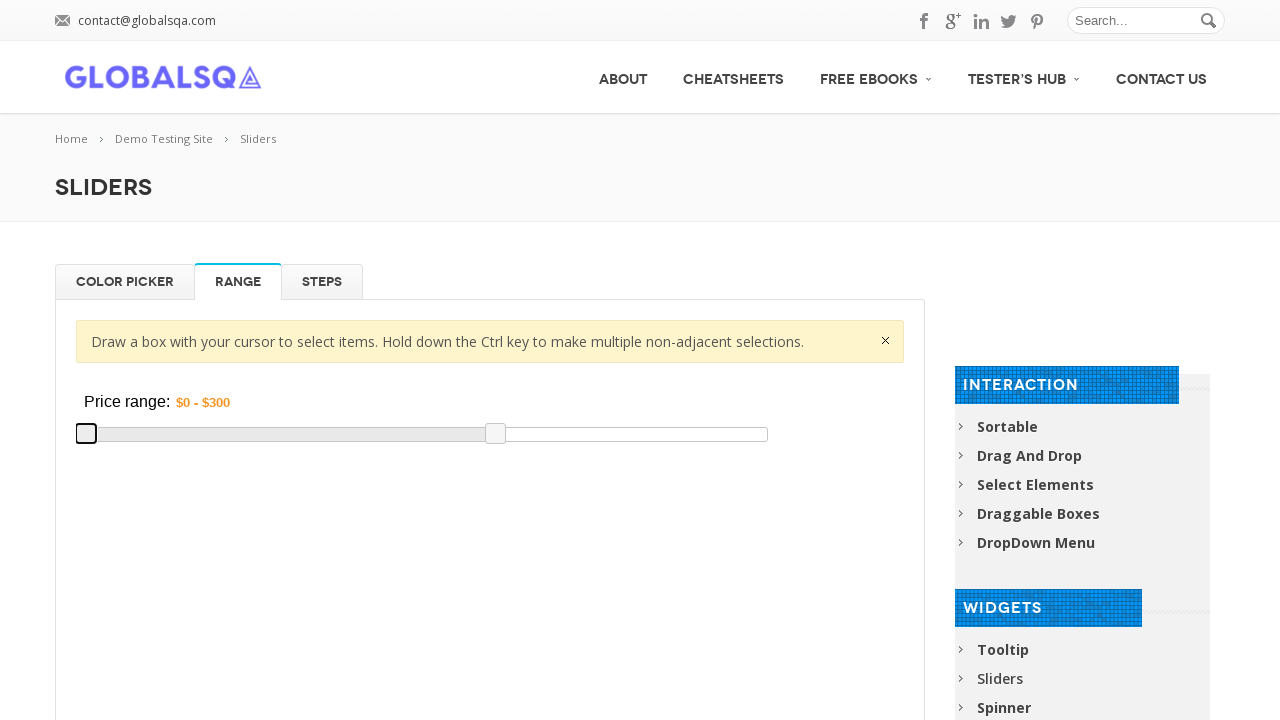